Tests an explicit wait scenario by waiting for a price to change to $100, clicking a book button, reading a value, calculating a mathematical answer using logarithm and sine functions, and submitting the result.

Starting URL: http://suninjuly.github.io/explicit_wait2.html

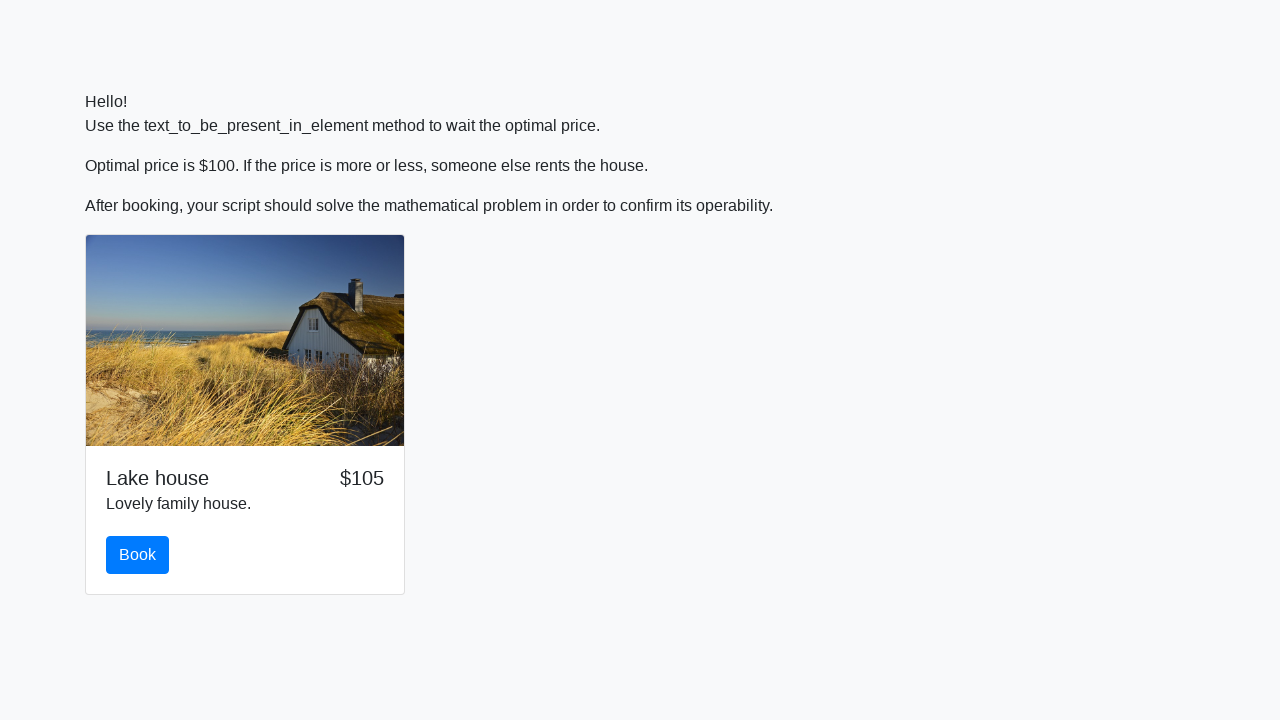

Waited for price to change to $100
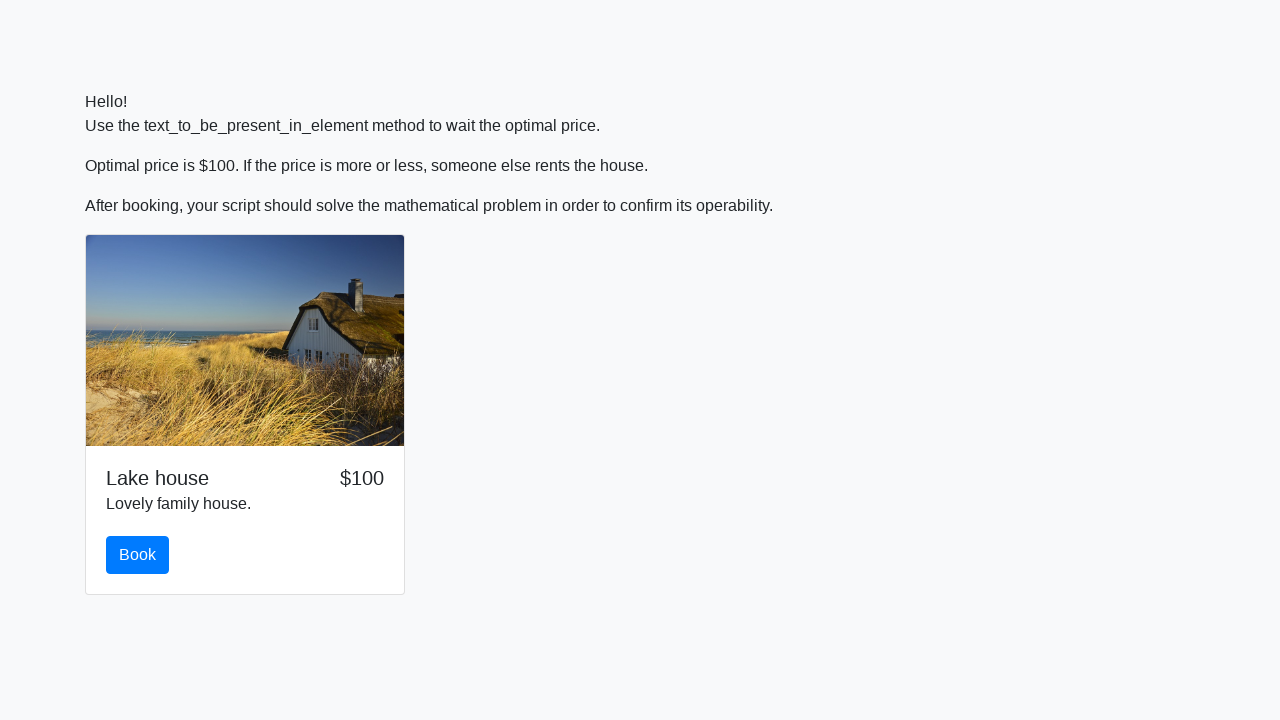

Clicked the book button at (138, 555) on #book
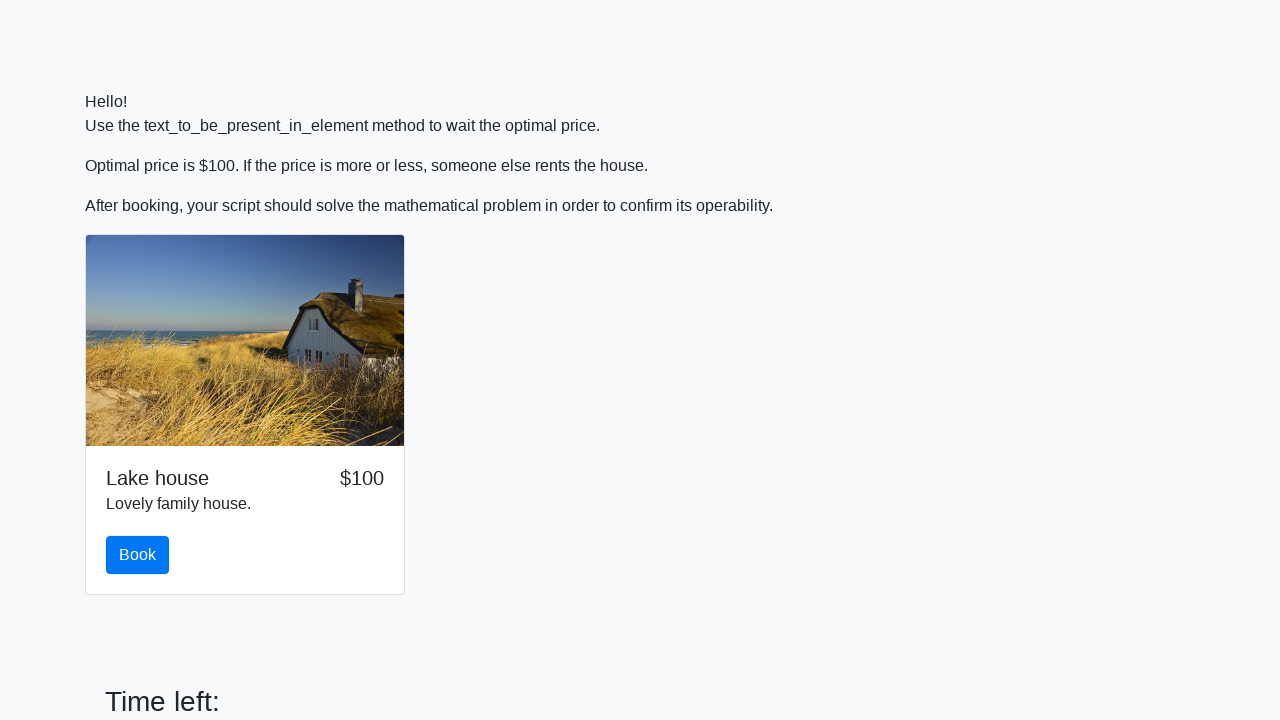

Read value from input_value element: 529
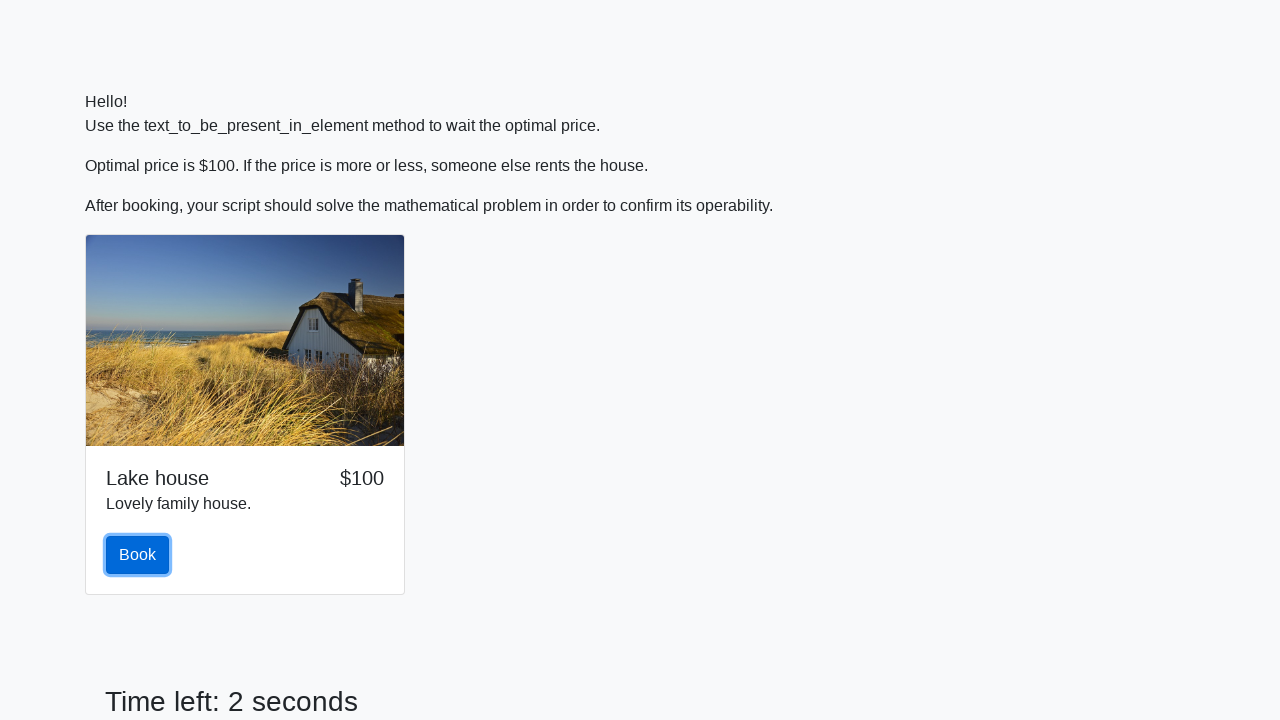

Calculated result using logarithm and sine functions: 2.4192715783616126
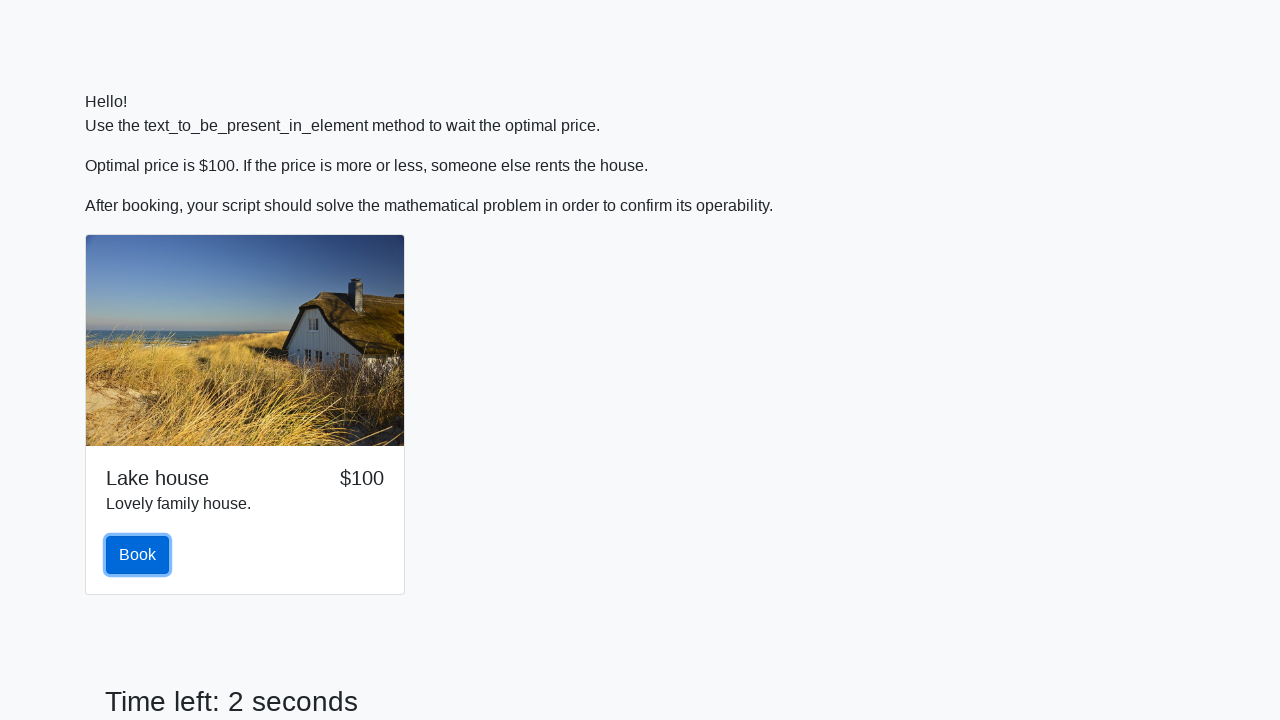

Filled answer field with calculated result on #answer
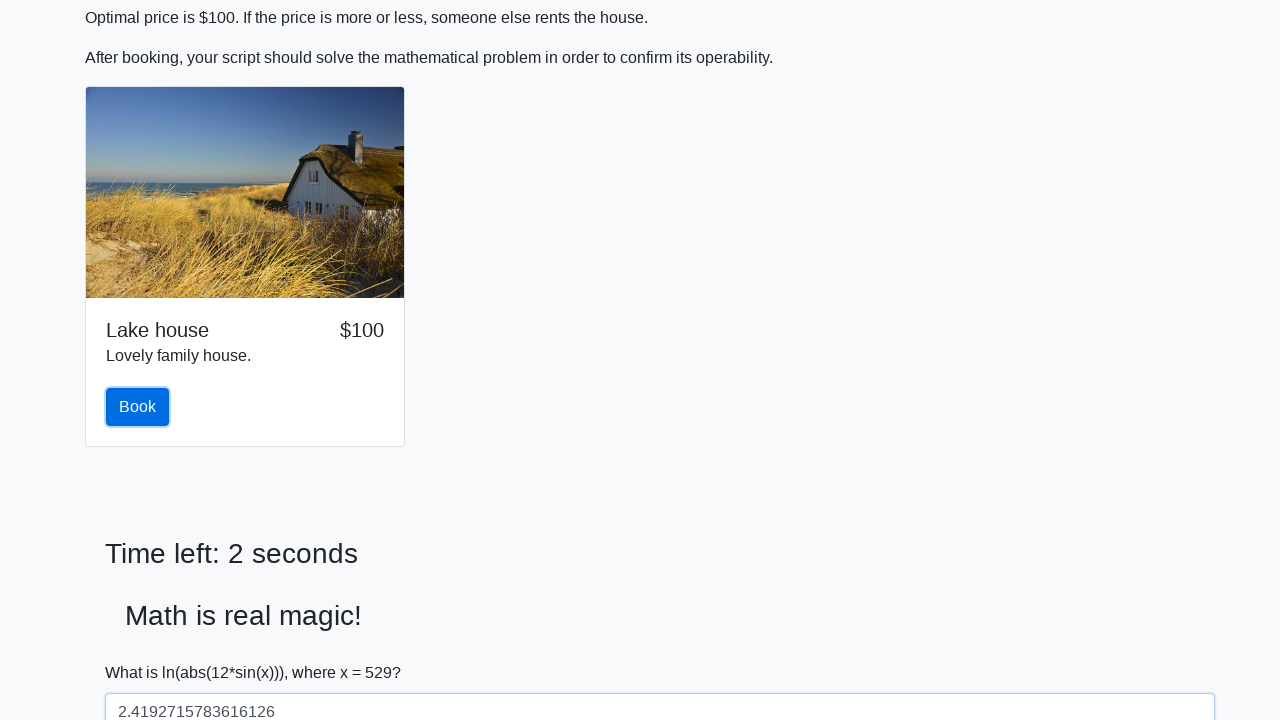

Clicked the solve button to submit answer at (143, 651) on #solve
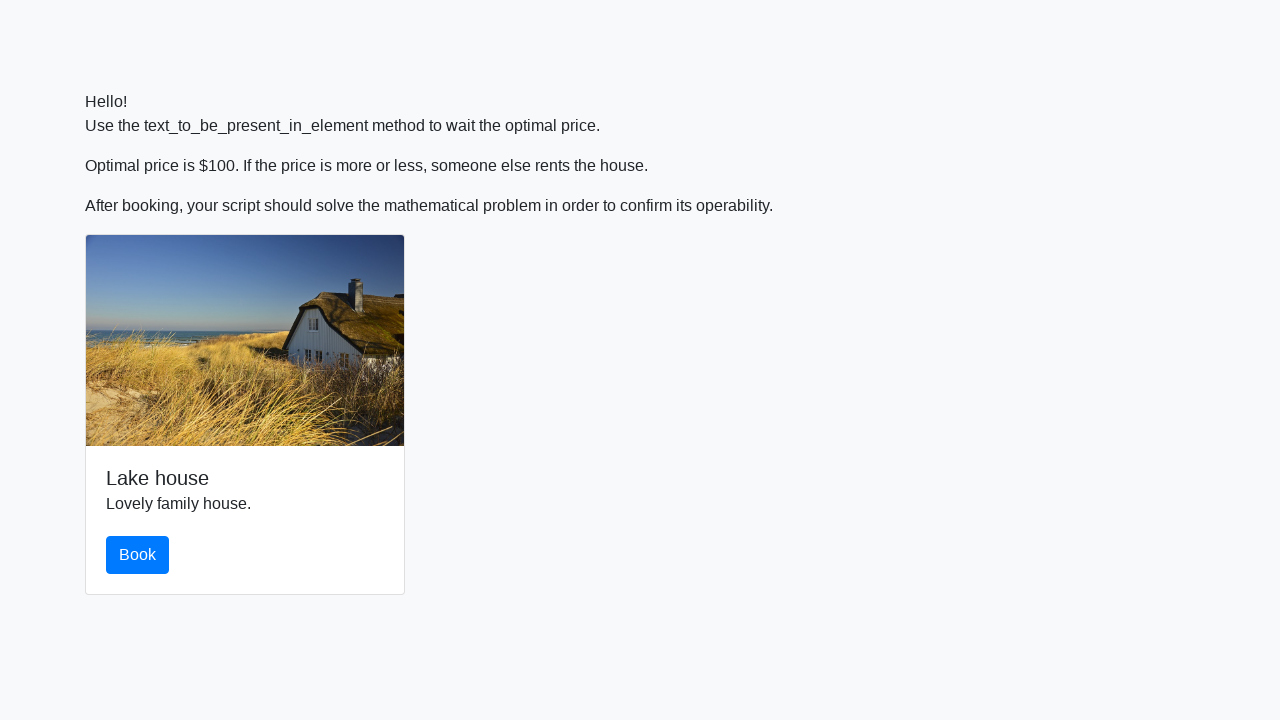

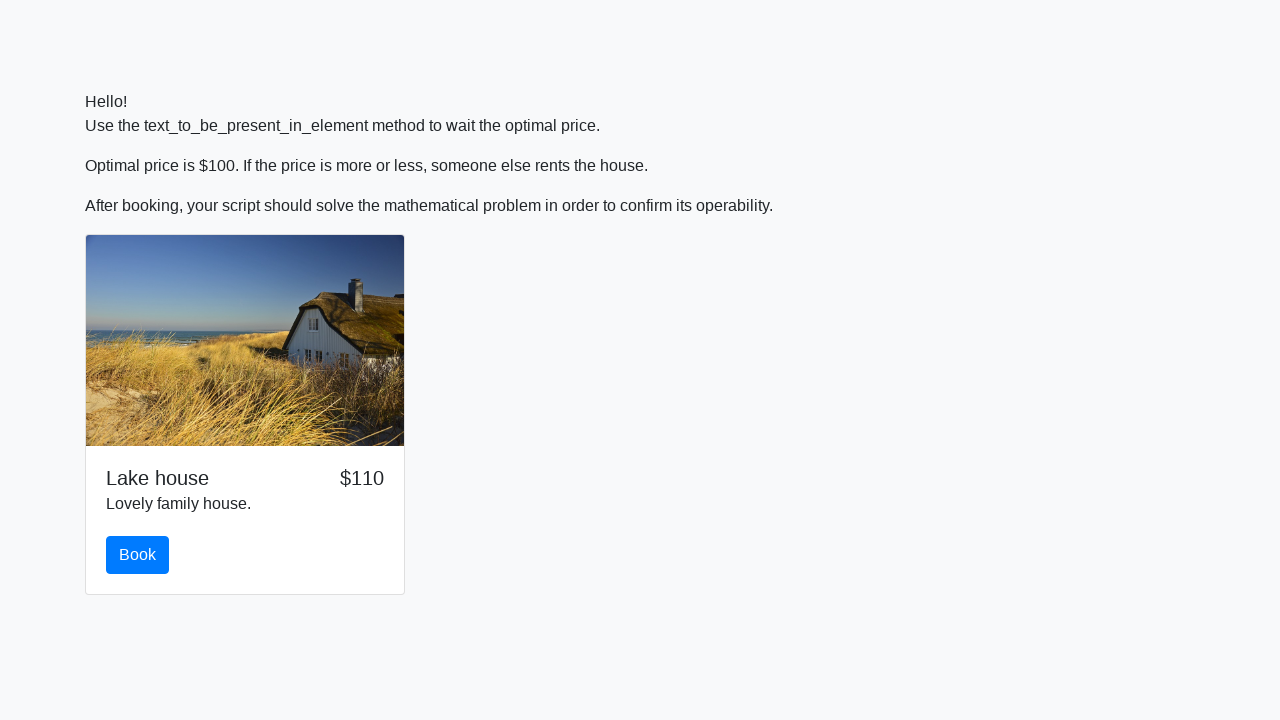